Tests input field functionality on DemoQA by entering a full name in the username field

Starting URL: https://demoqa.com/text-box

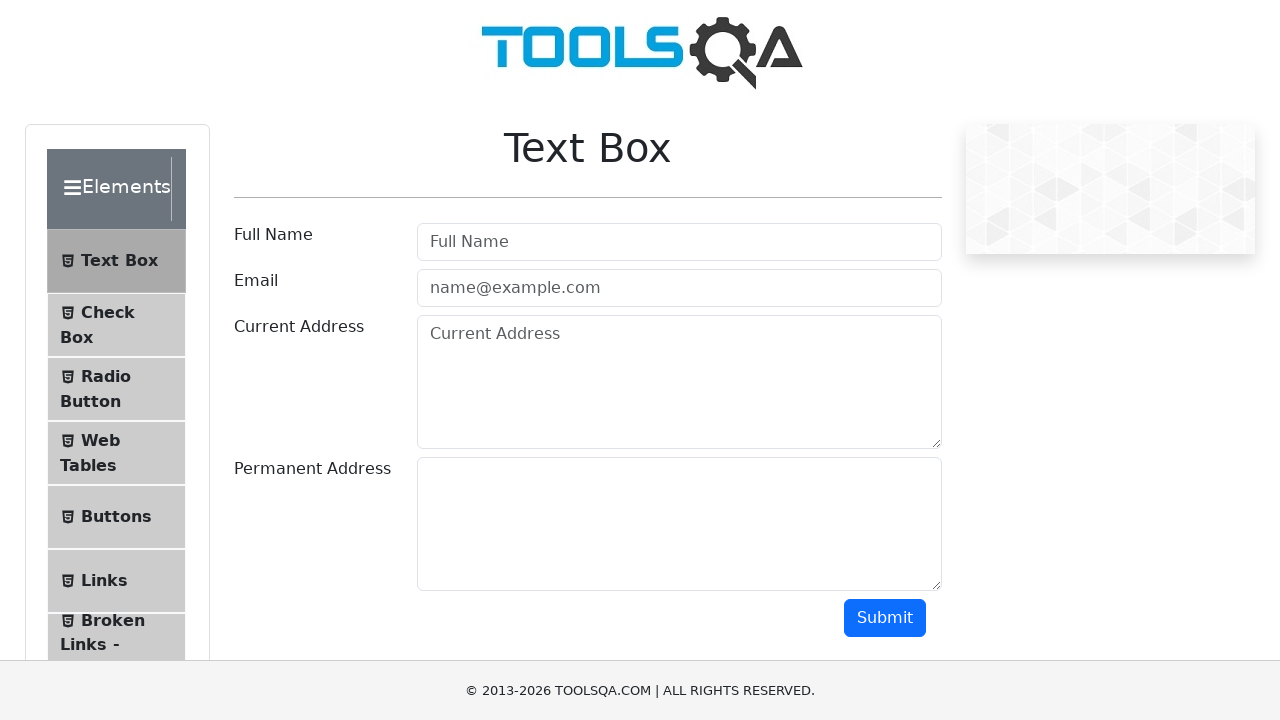

Entered full name 'Martynas' in the username field on //*[@id='userName']
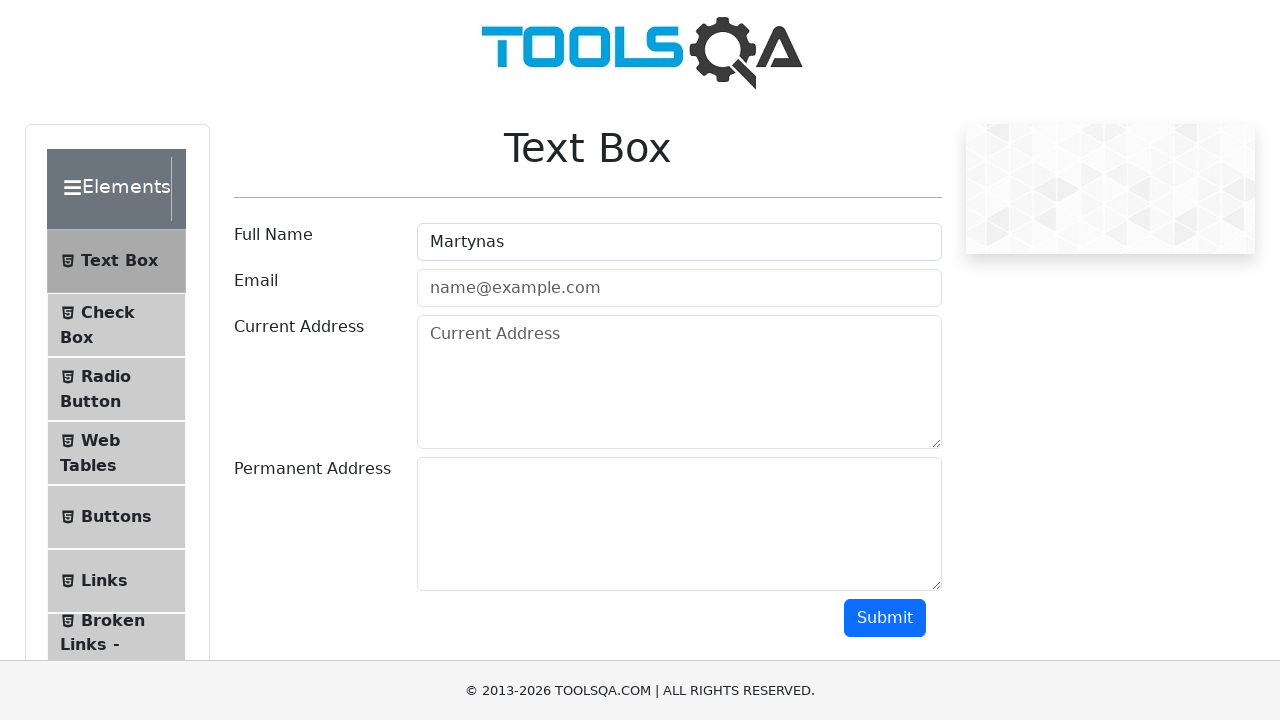

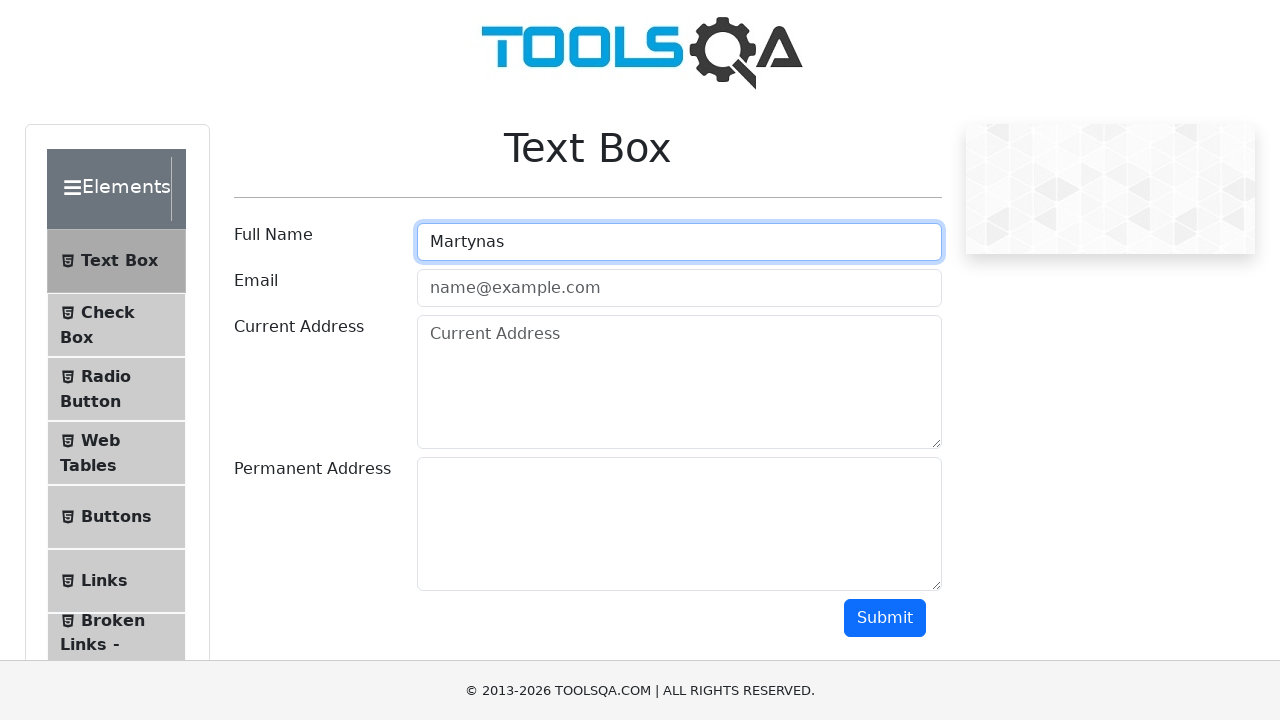